Tests adding a new todo item to a todo list application by typing in the input field and pressing Enter, then verifying the item was added

Starting URL: https://todolist.james.am/

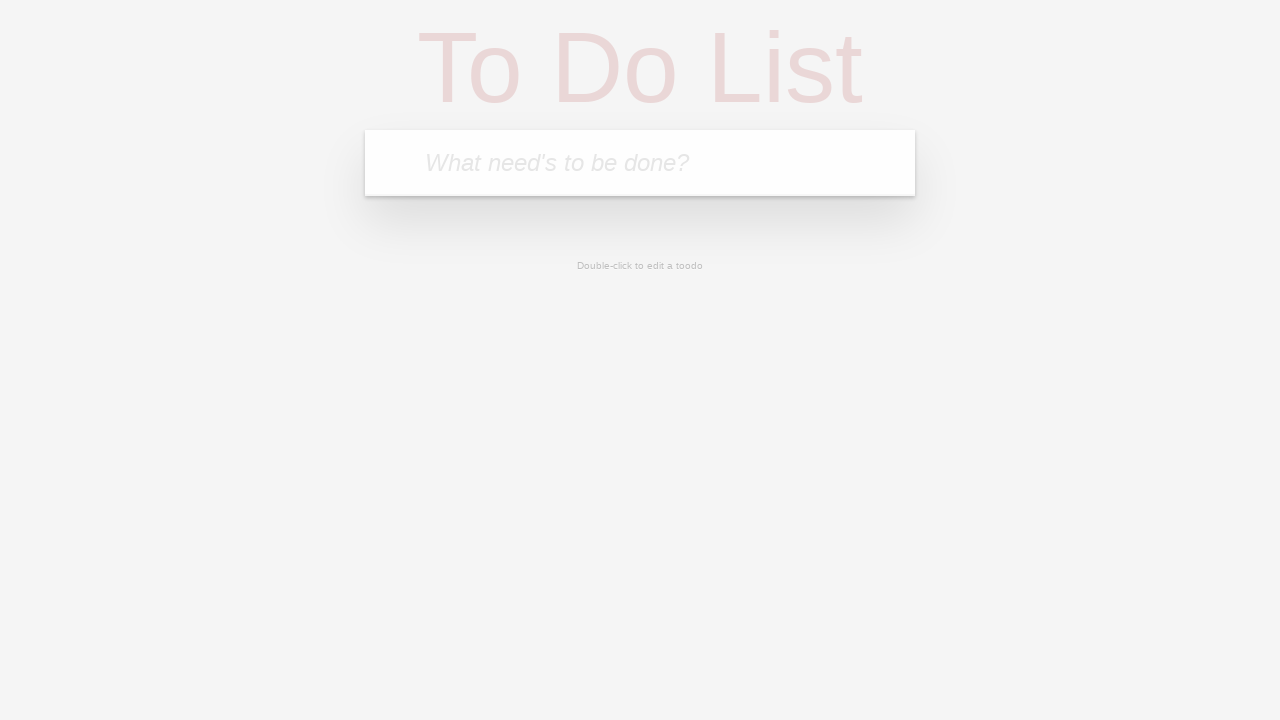

Waited for new todo input field to be available
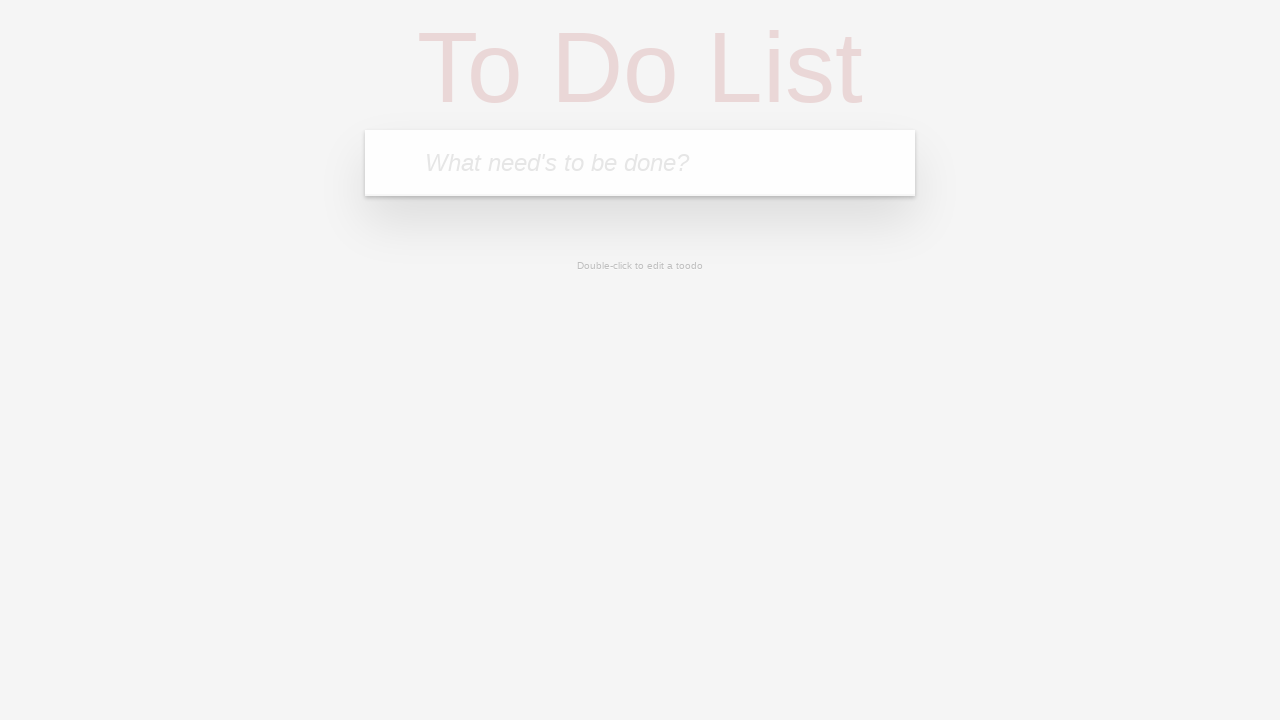

Filled new todo input with 'Buy groceries' on .new-todo
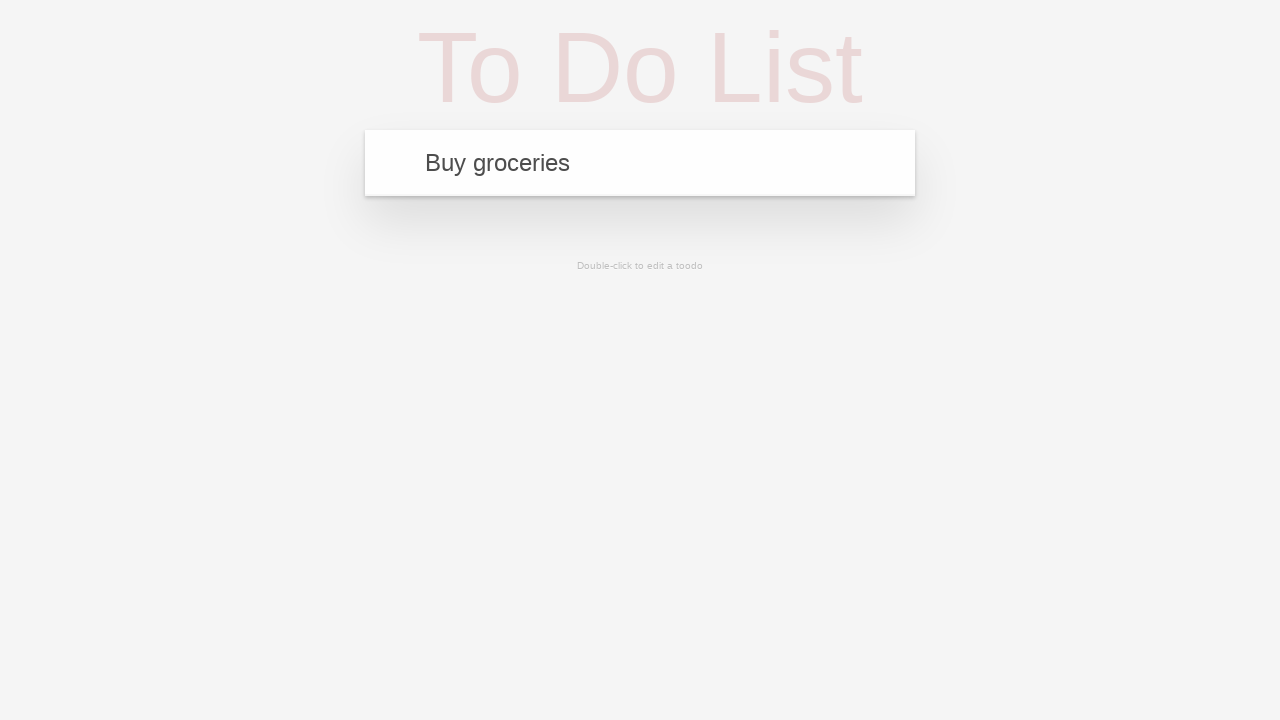

Pressed Enter to submit the new todo item on .new-todo
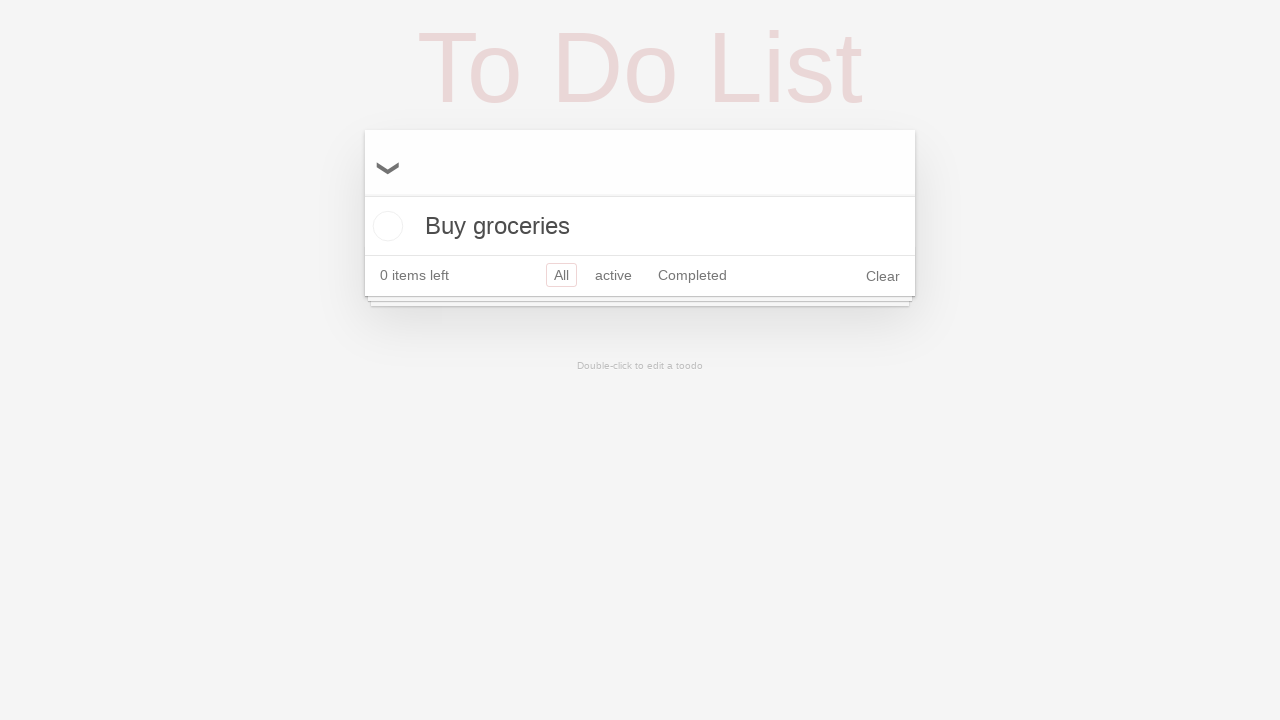

Verified that 'Buy groceries' todo item was successfully added to the list
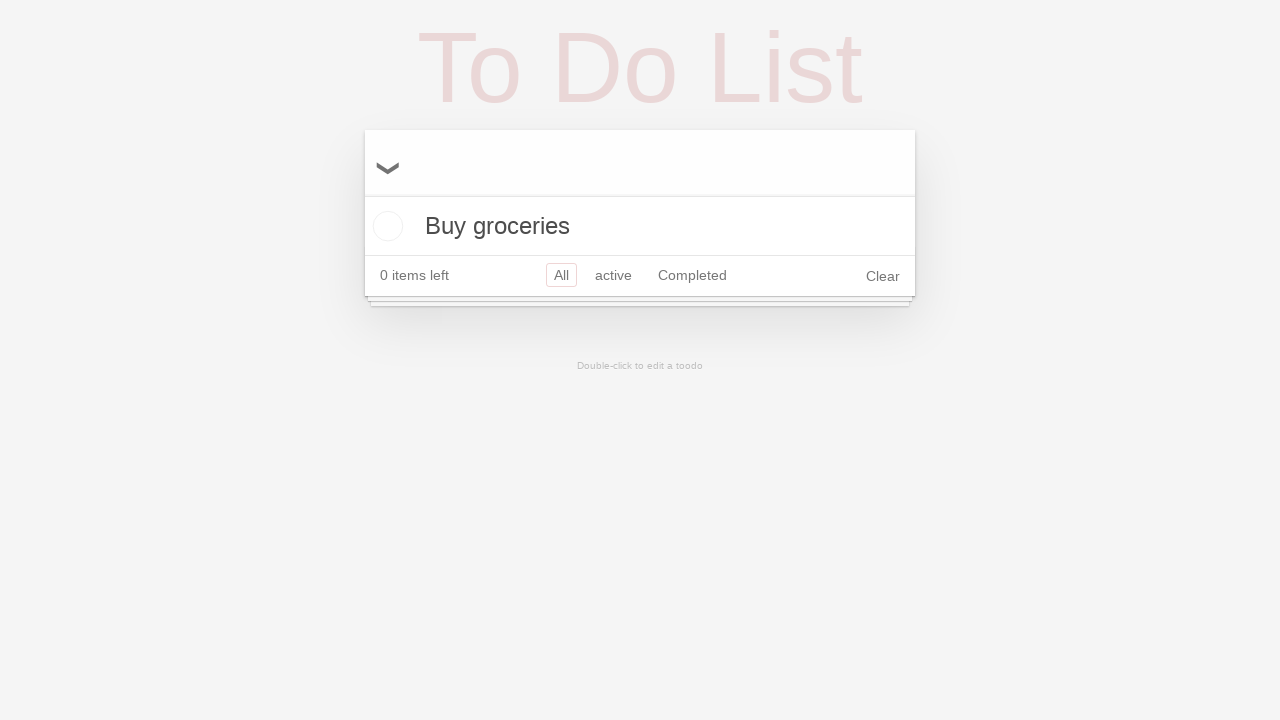

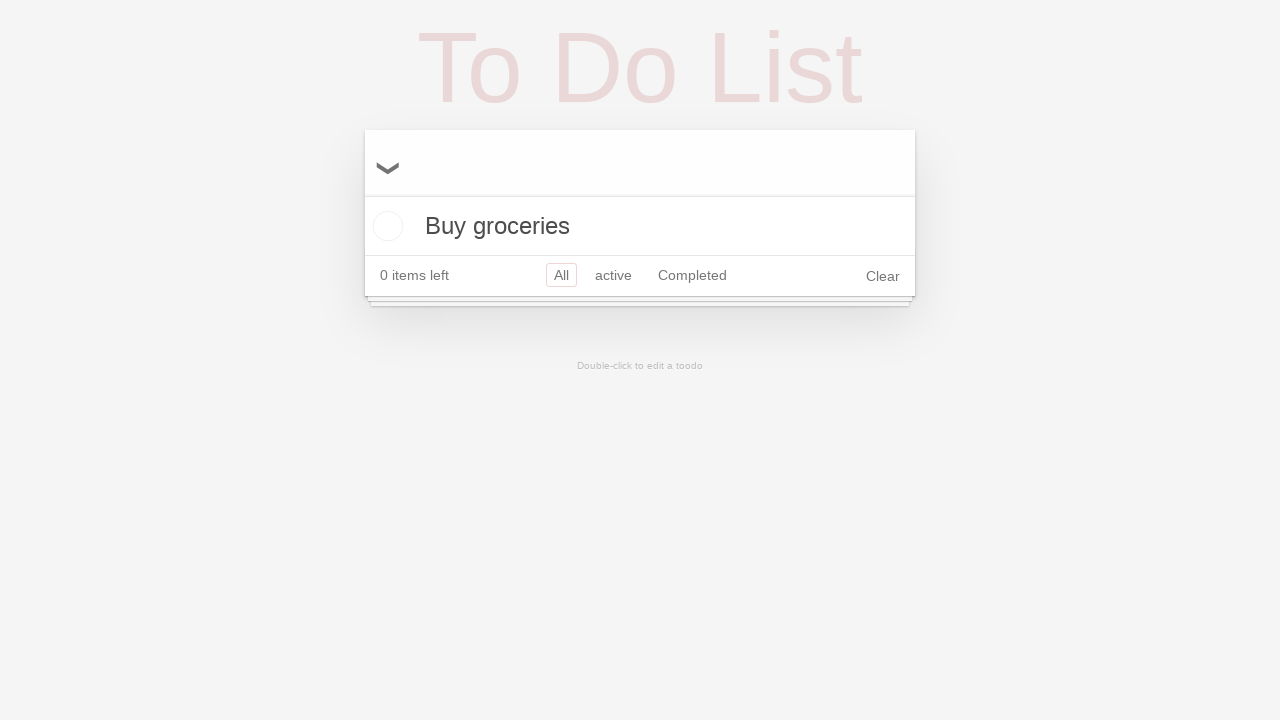